Fills out a practice form with first name, last name, gender selection, and state dropdown selection.

Starting URL: https://app.cloudqa.io/home/AutomationPracticeForm

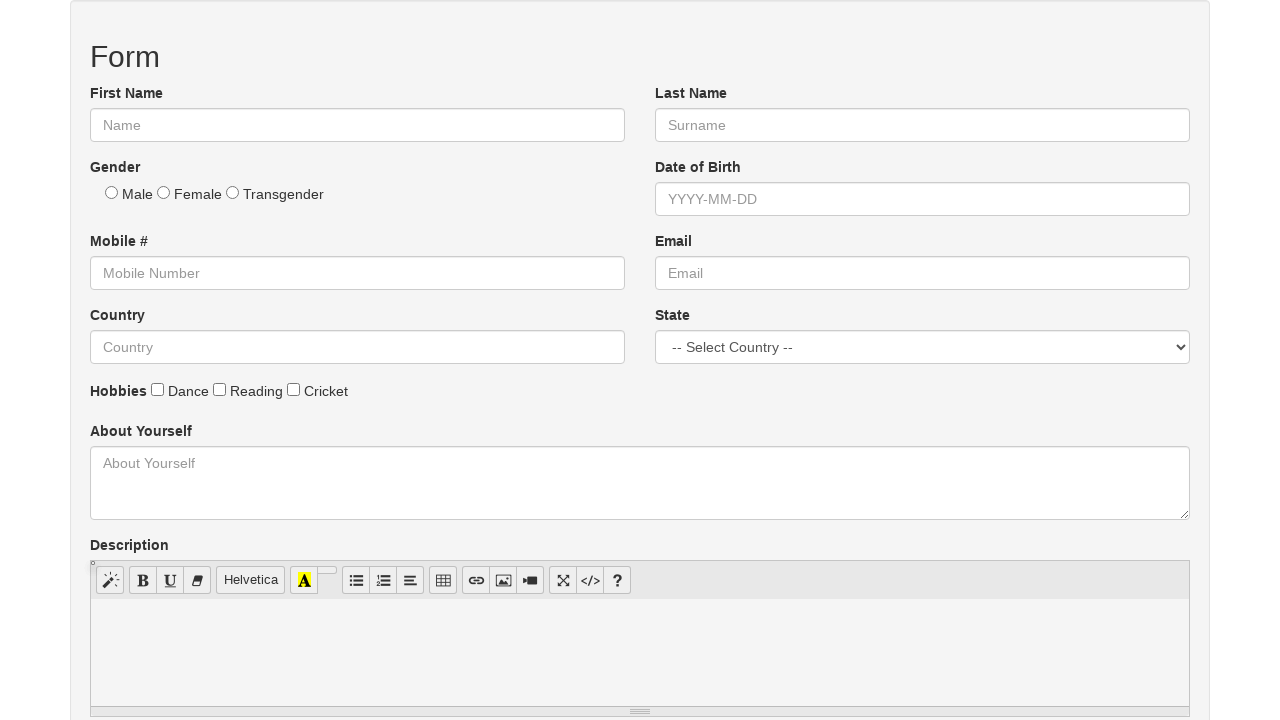

Filled first name field with 'Rohit' on #fname
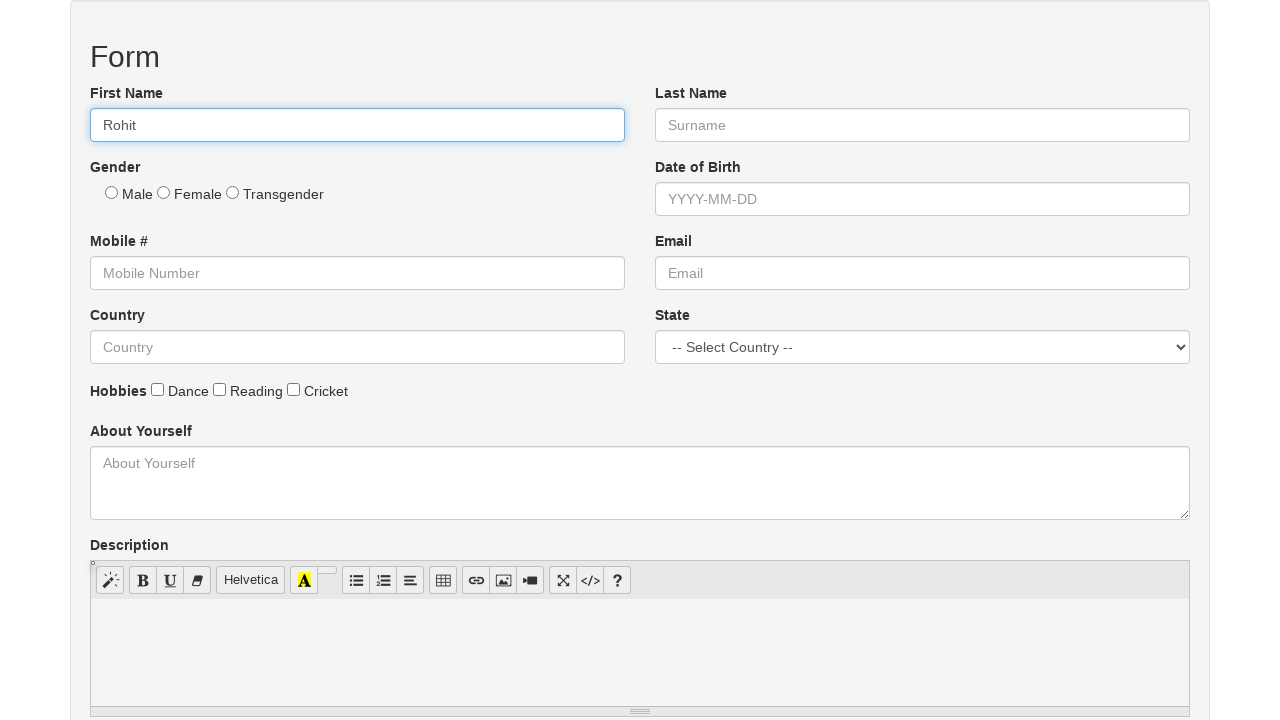

Filled last name field with 'Bisht' on #lname
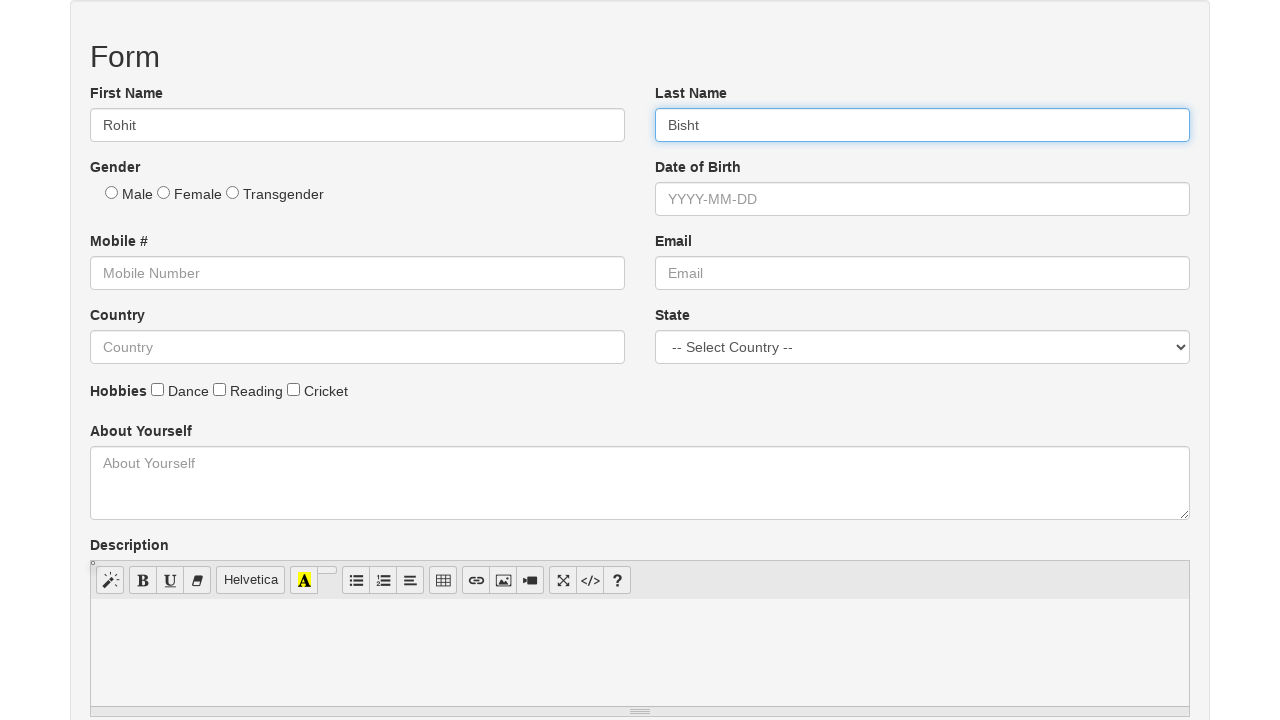

Selected male gender radio button at (112, 192) on #male
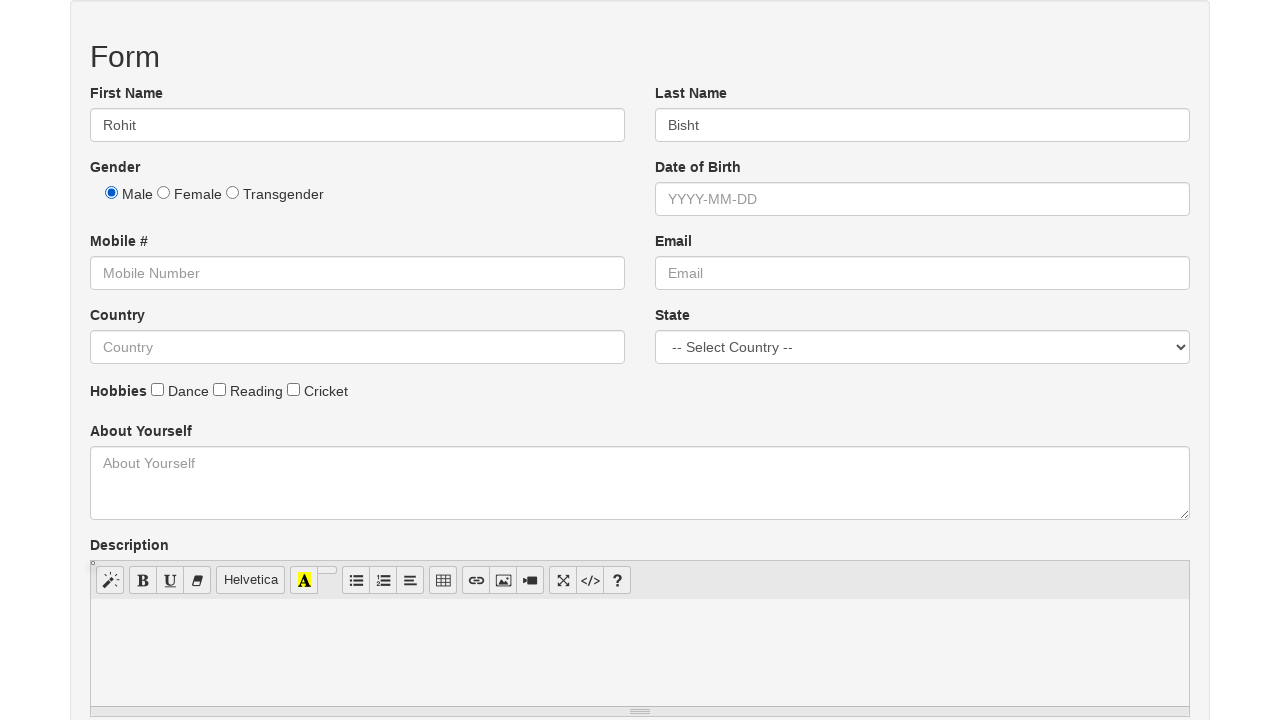

Selected 'India' from state dropdown on #state
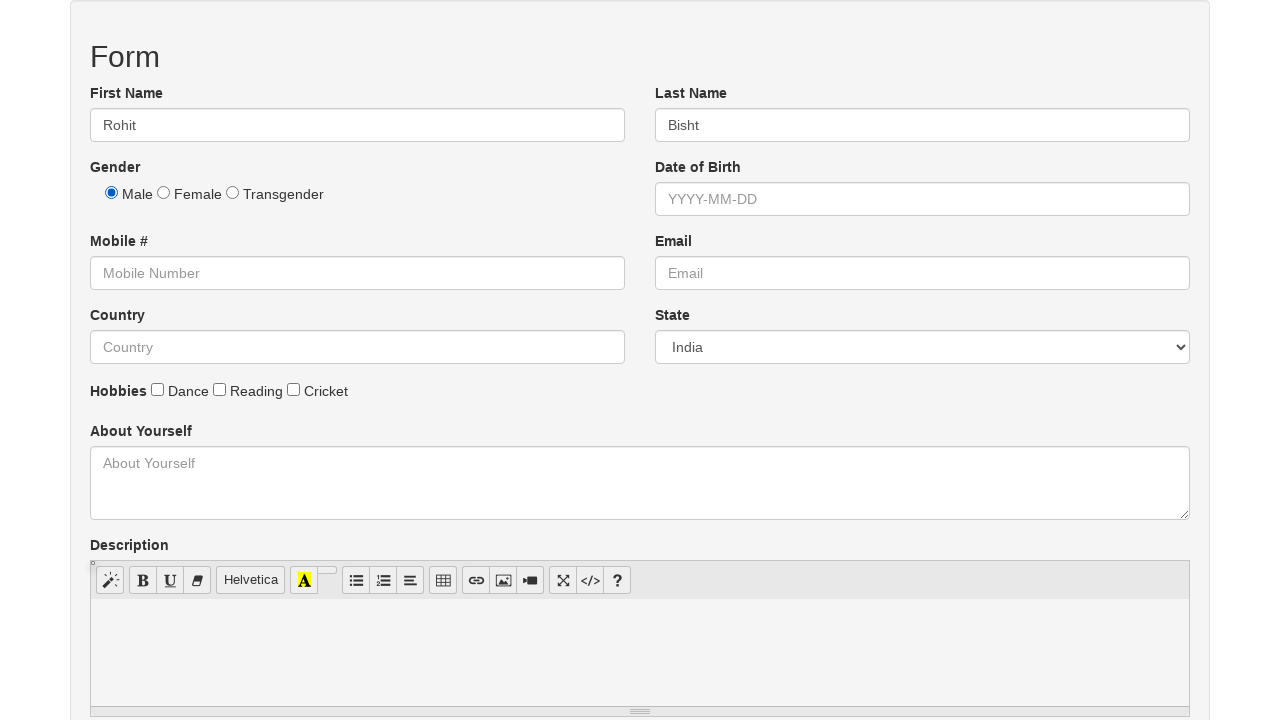

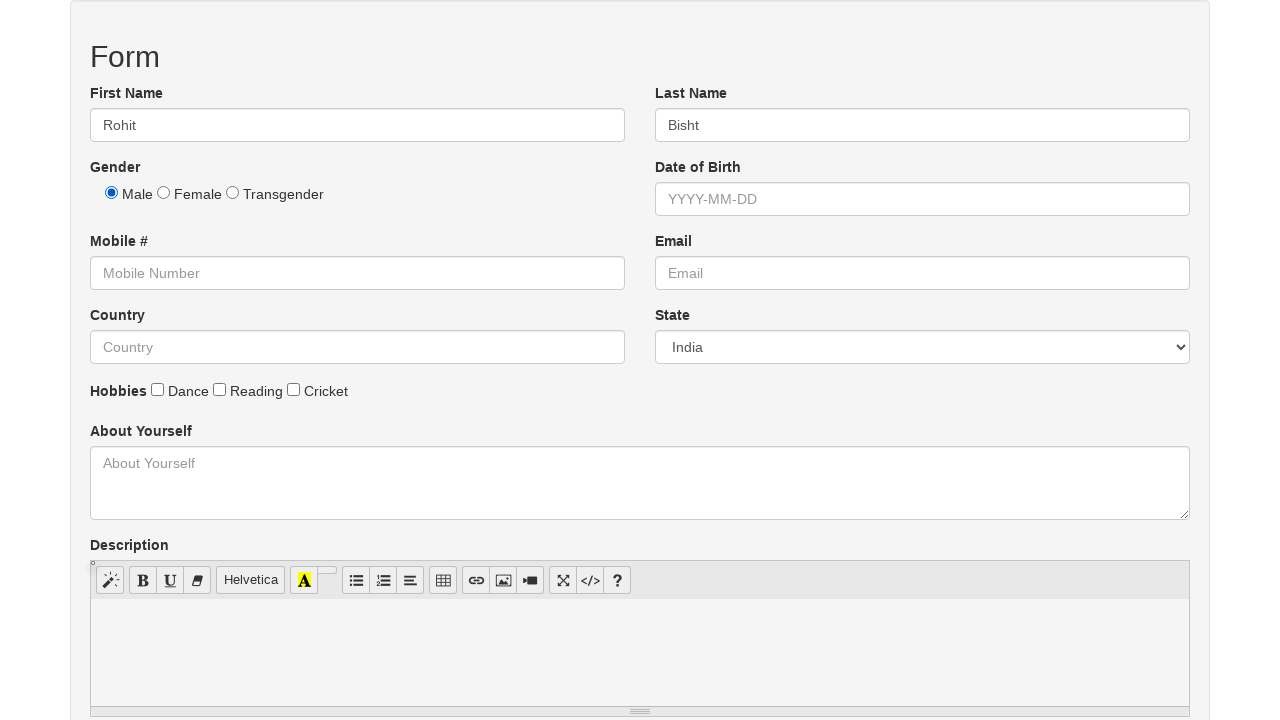